Tests the forgot password functionality by navigating to the password reset form, entering an email address, and submitting the request to receive a password reset link.

Starting URL: https://sage-83fmdi6qa-lorisvenyor.vercel.app/

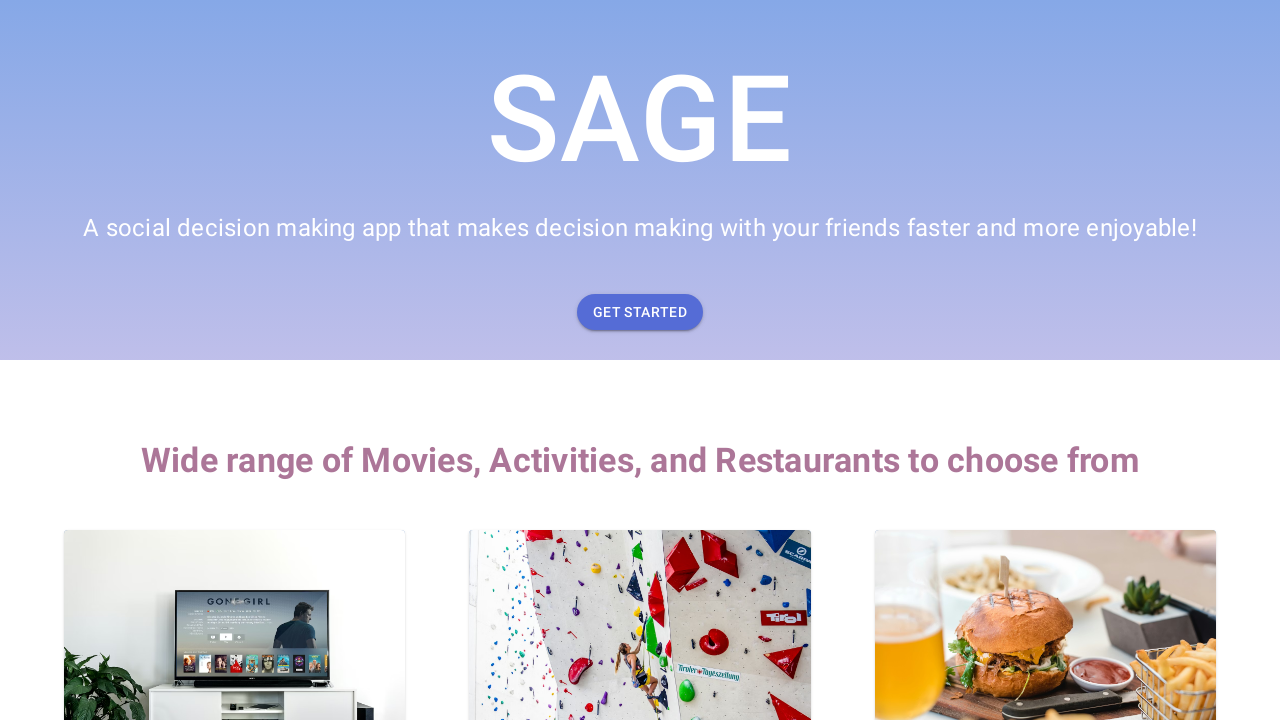

Hovered over main button to access auth area at (640, 312) on .MuiButton-root
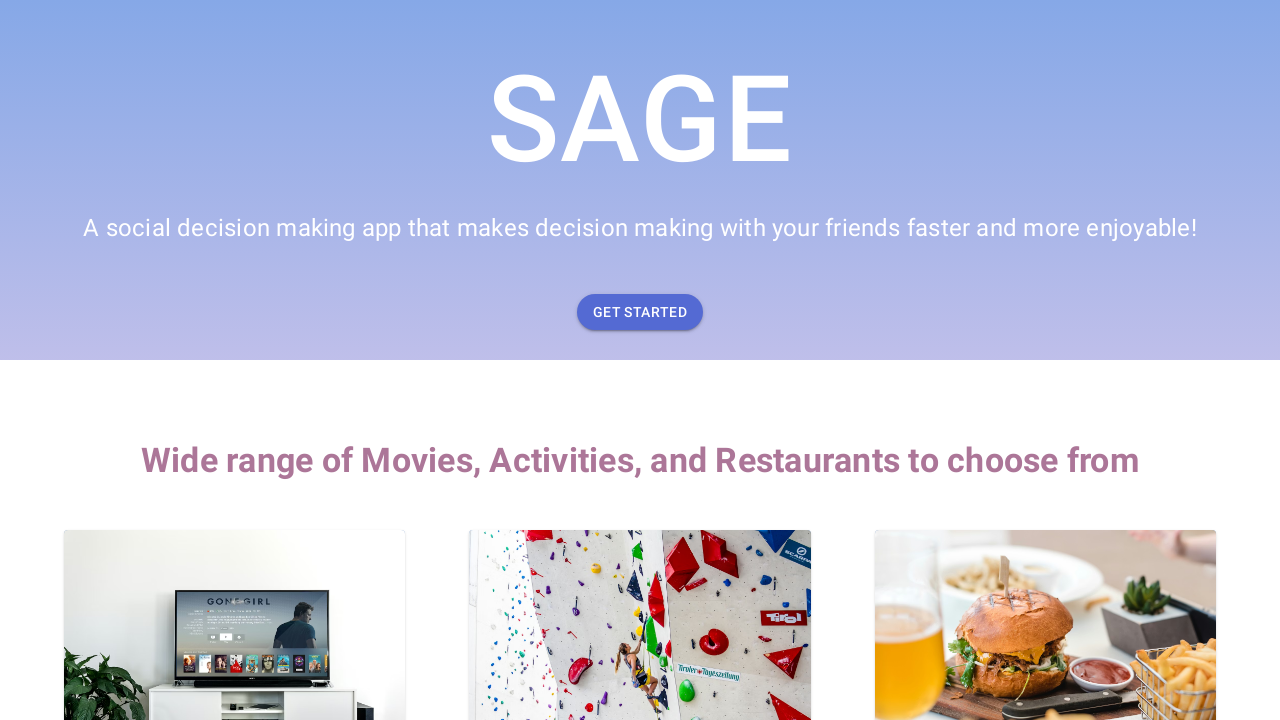

Clicked main button to open auth section at (640, 312) on .MuiButton-root
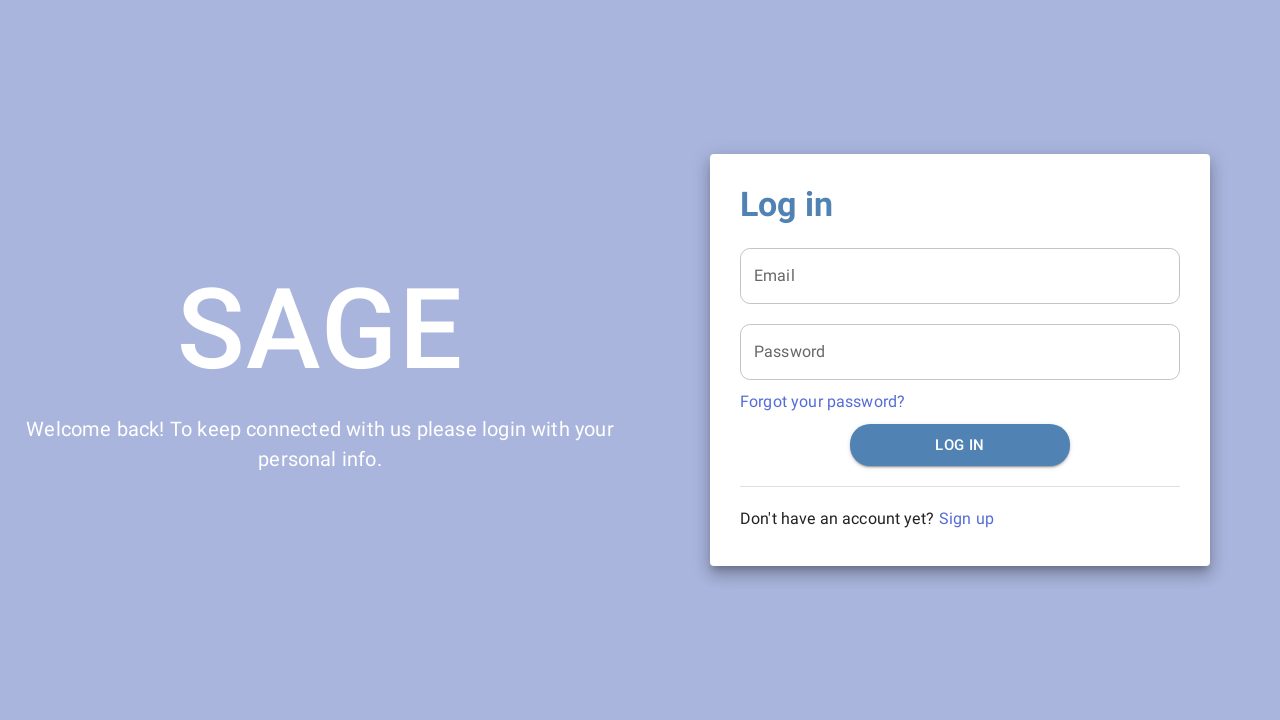

Clicked on login/auth section at (960, 402) on .css-9l3uo3
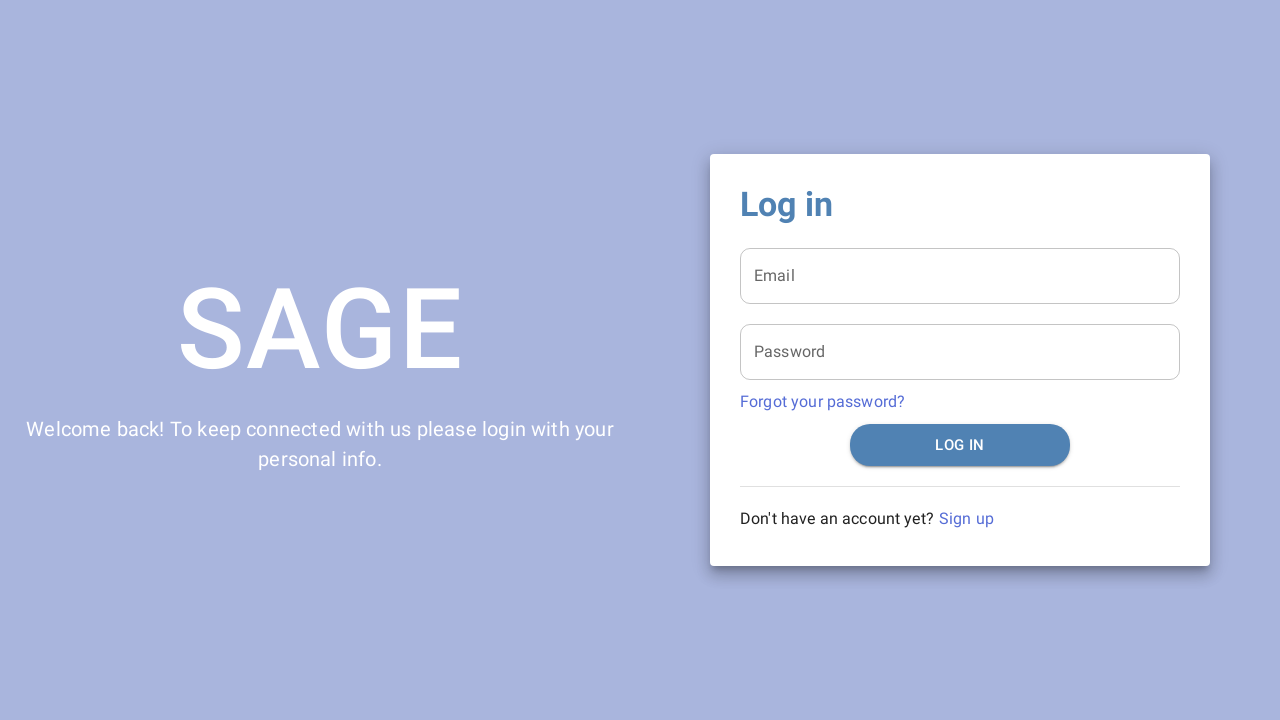

Clicked on 'Forgot your password?' link at (823, 401) on text=Forgot your password?
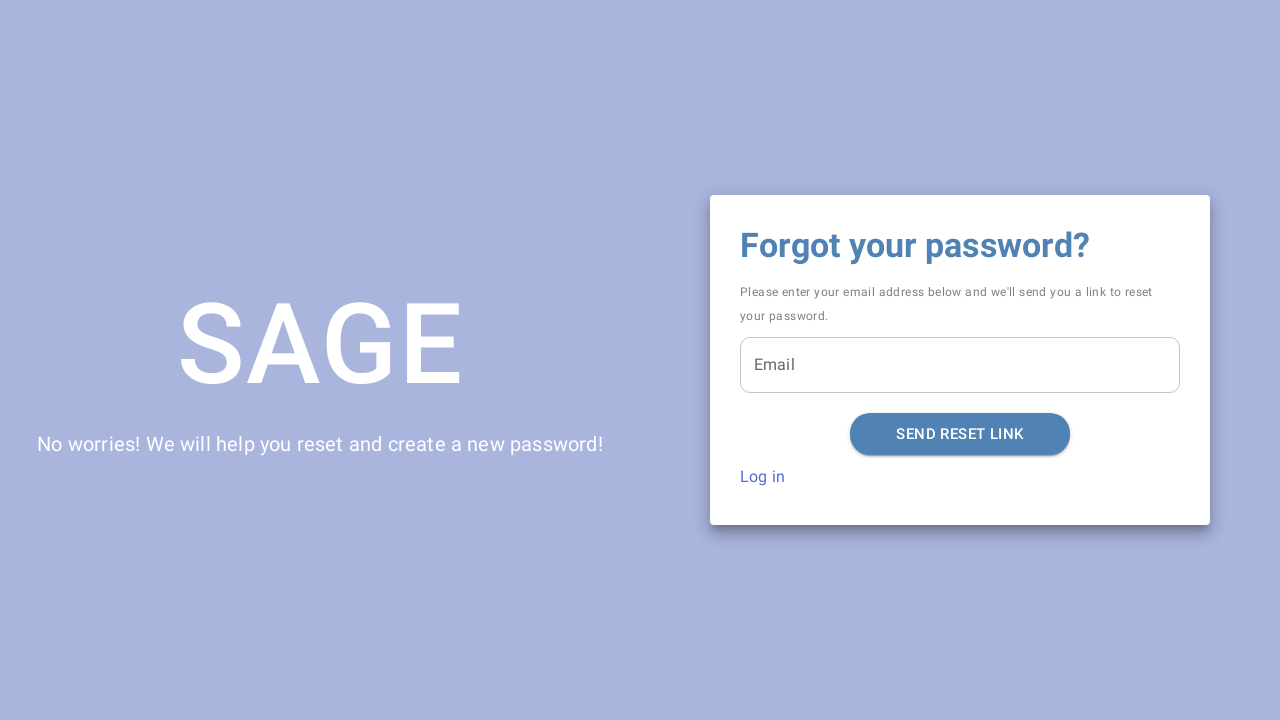

Clicked on email input field at (960, 365) on #email
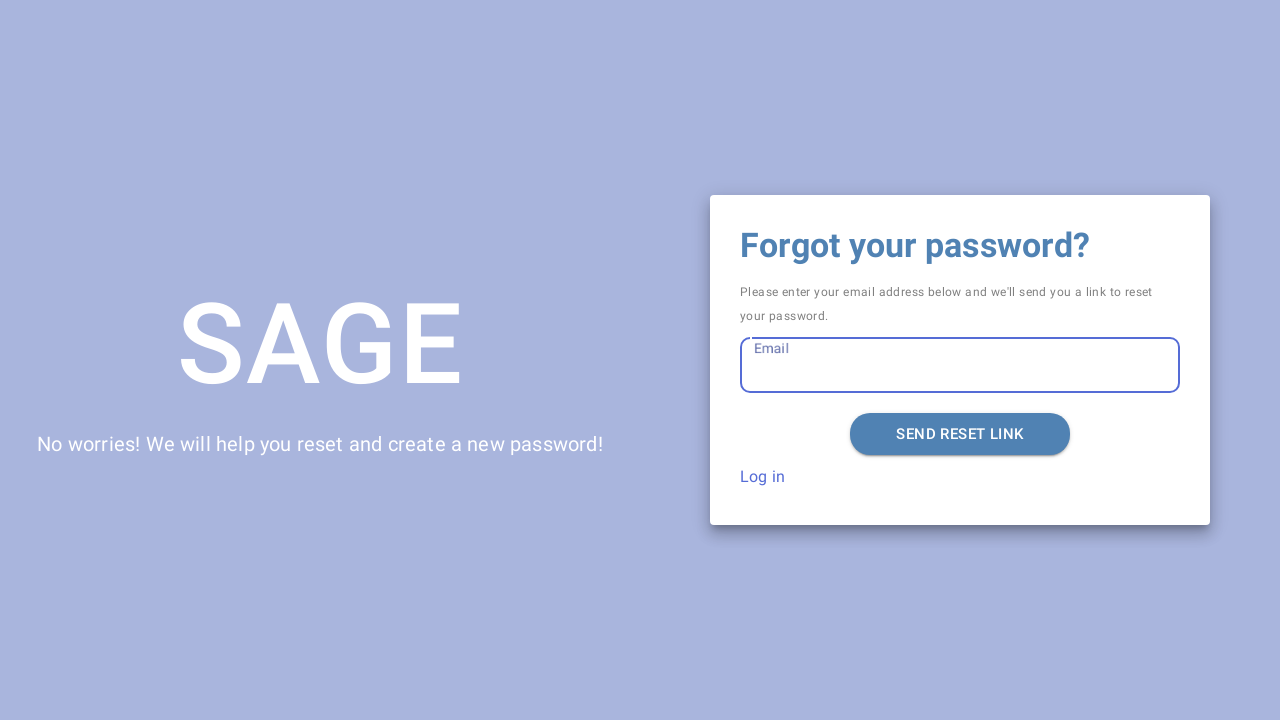

Entered email address 'sarah.jones42@example.com' for password reset on #email
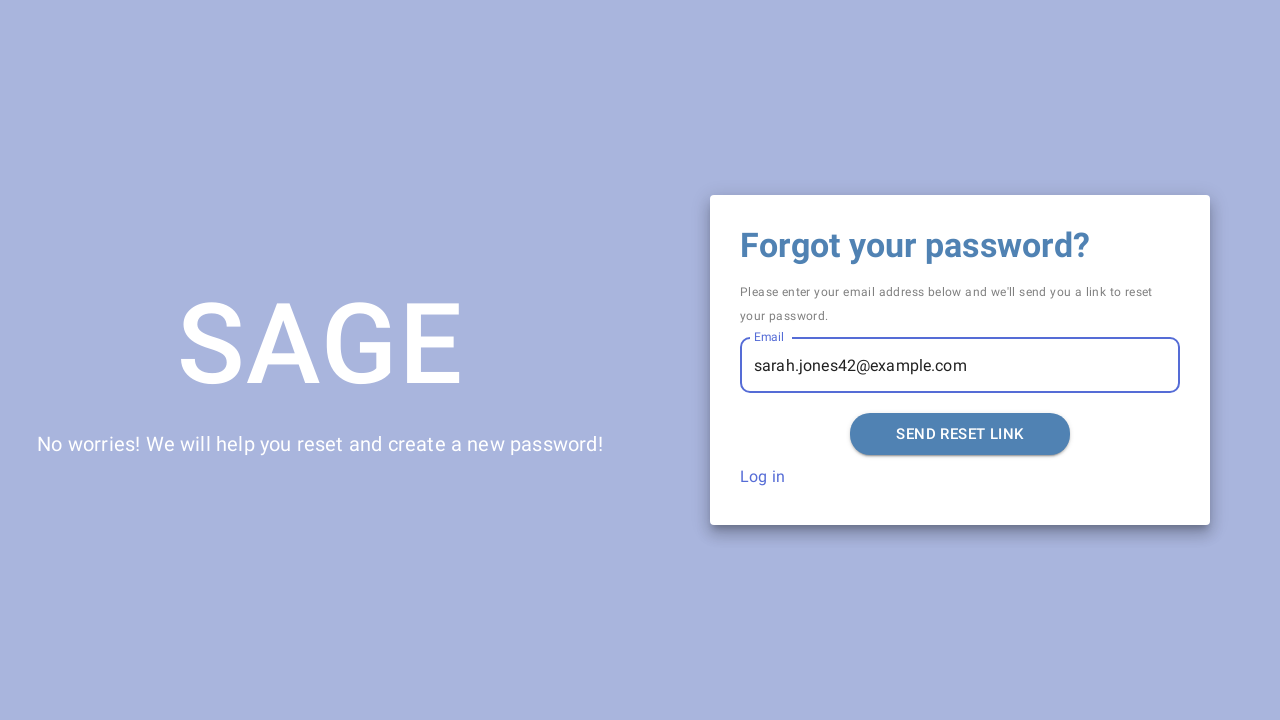

Clicked submit button to request password reset at (960, 434) on .MuiButton-root
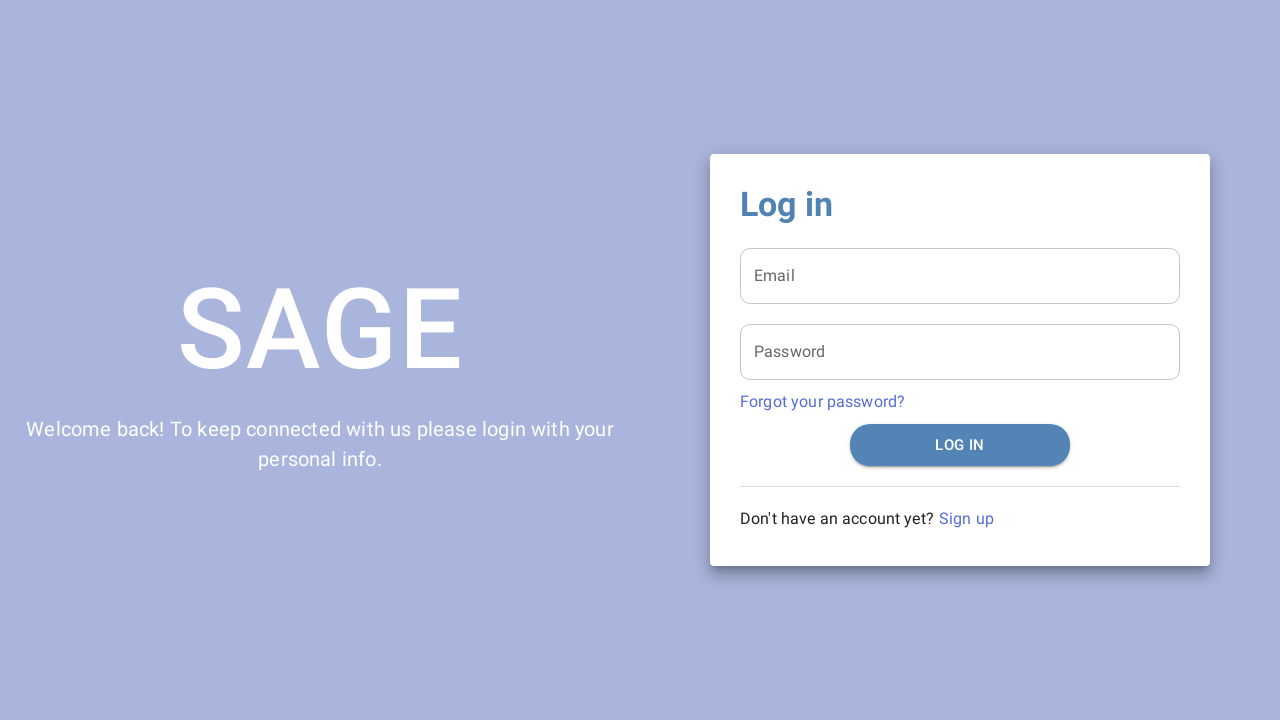

Accepted alert confirmation dialog
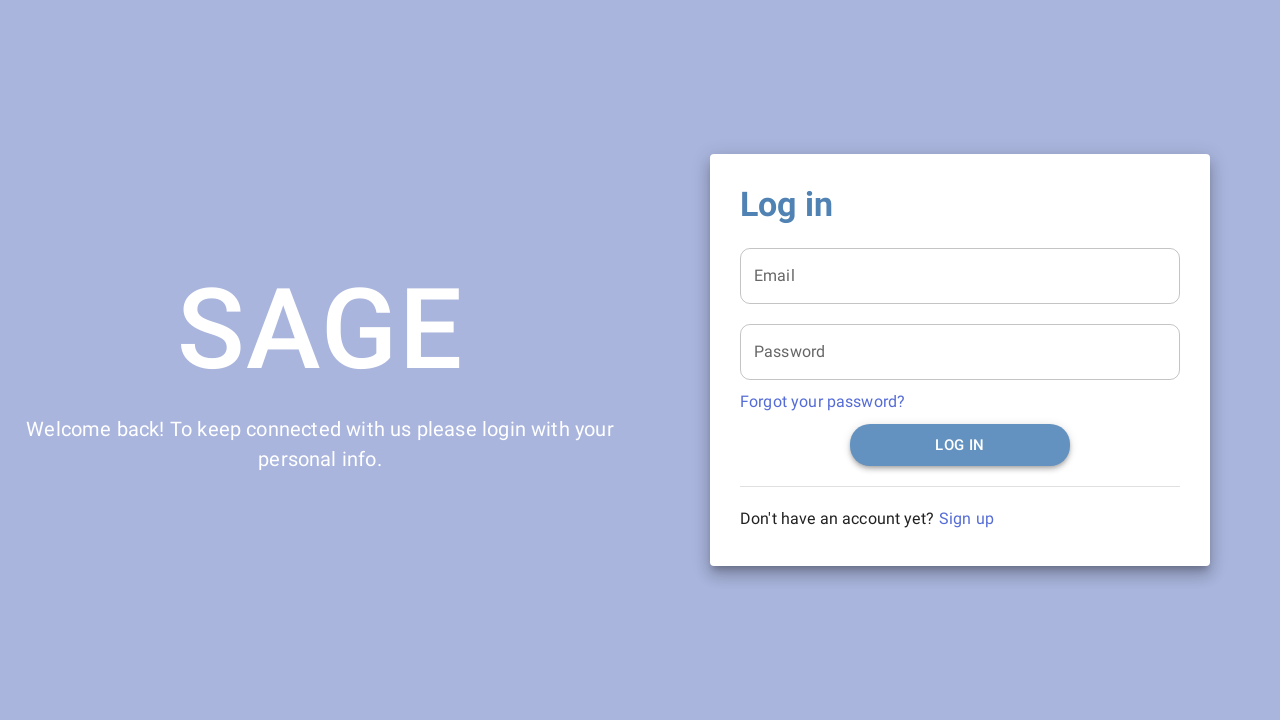

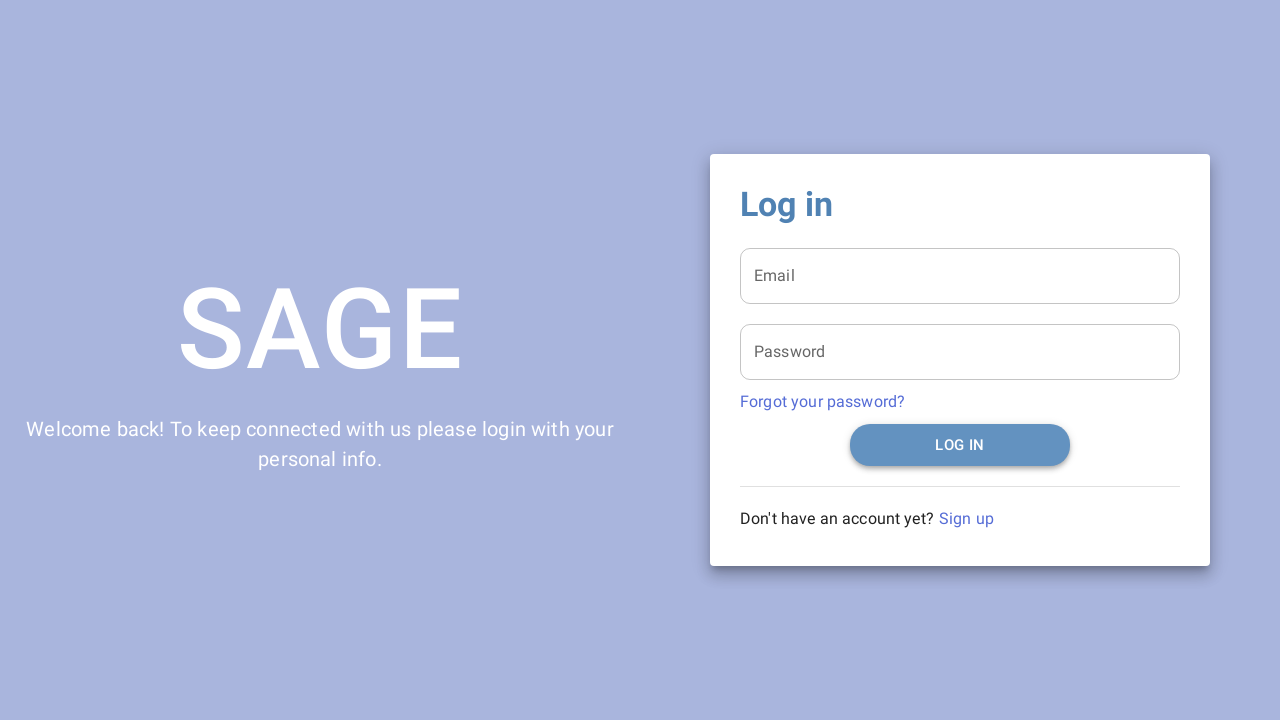